Tests date picker functionality by opening the date picker, navigating to a specific month/year (August 2026), and selecting a specific day (2nd).

Starting URL: https://testautomationpractice.blogspot.com/

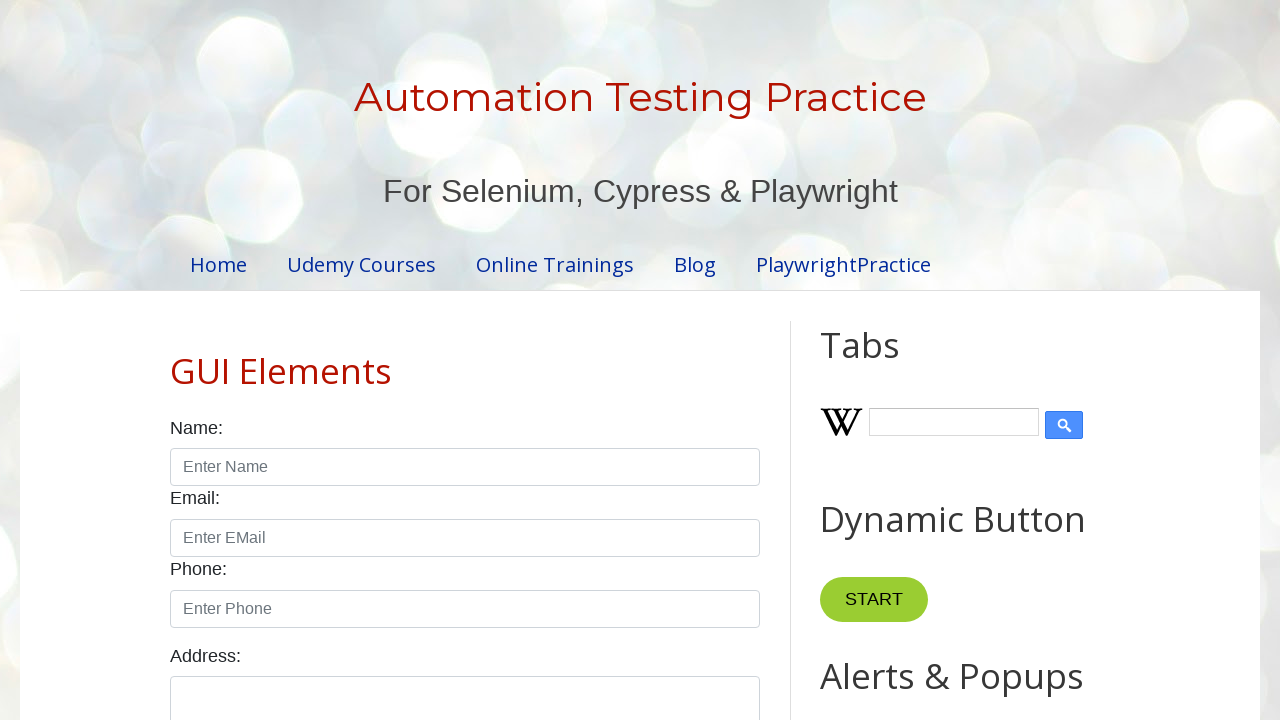

Clicked date picker input to open the date picker at (515, 360) on xpath=//input[@id='datepicker']
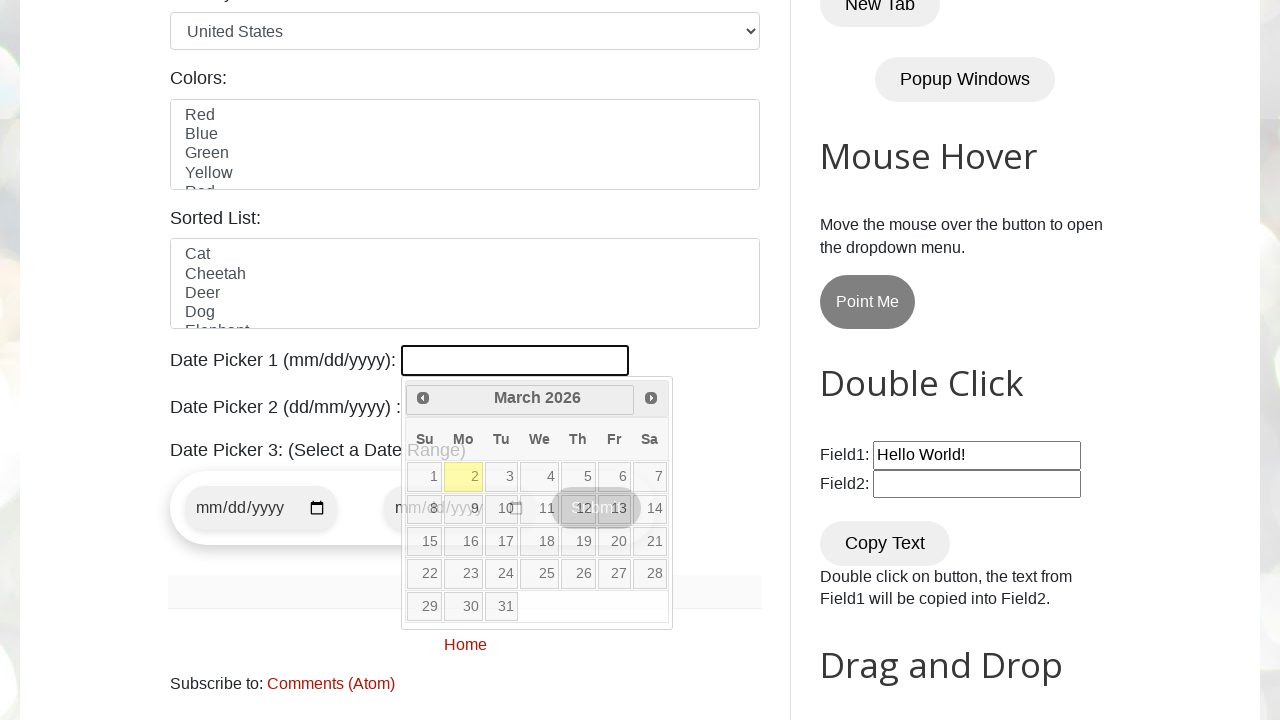

Retrieved current month from date picker
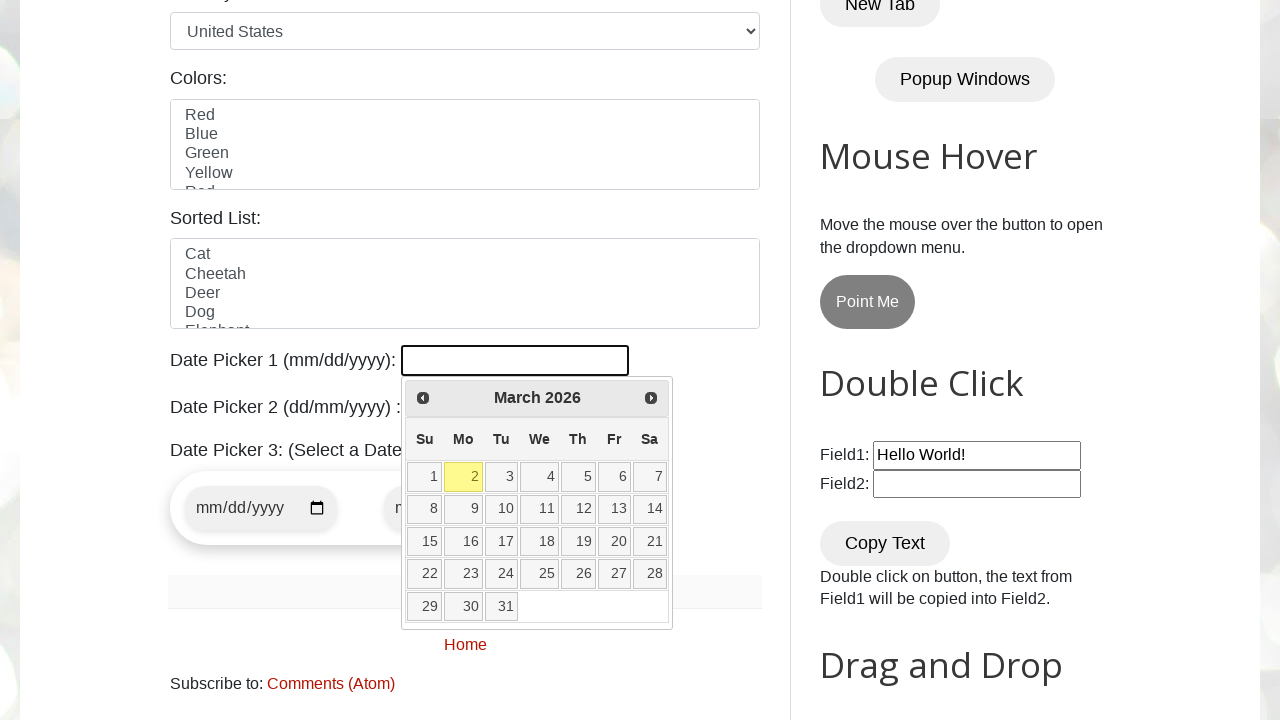

Retrieved current year from date picker
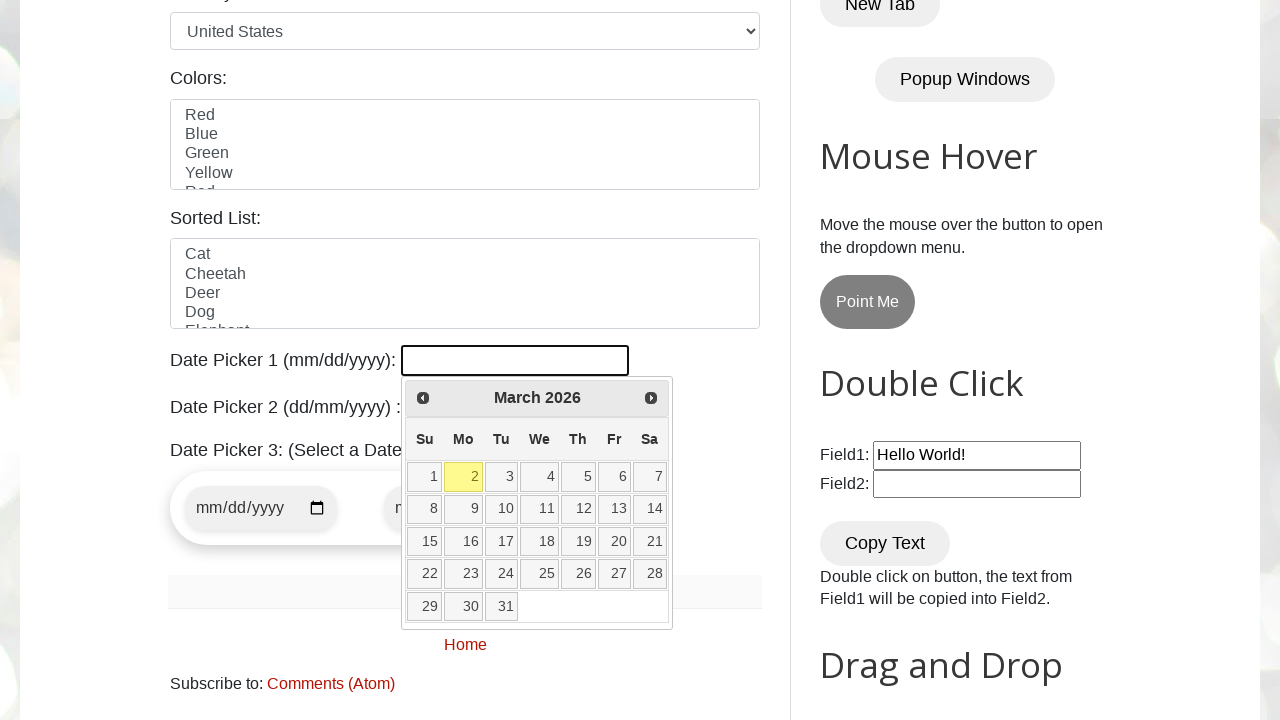

Clicked next month button to navigate forward in date picker at (651, 398) on xpath=//span[@class='ui-icon ui-icon-circle-triangle-e']
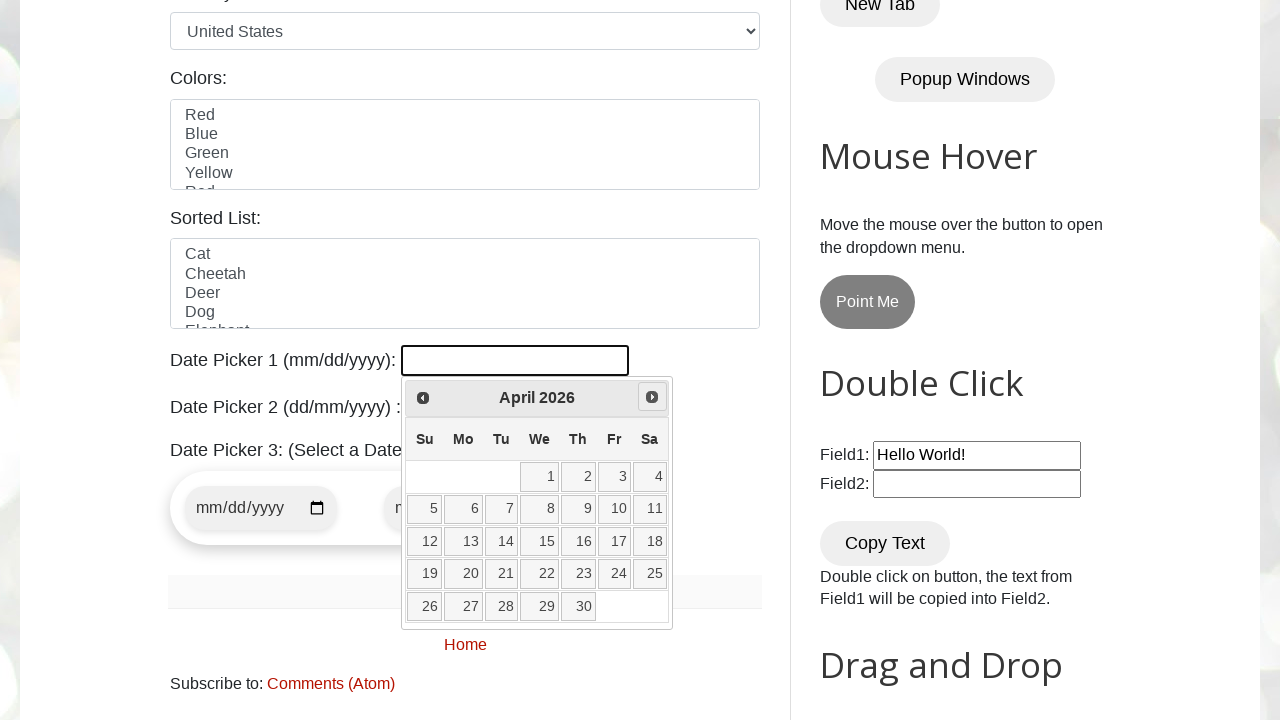

Retrieved current month from date picker
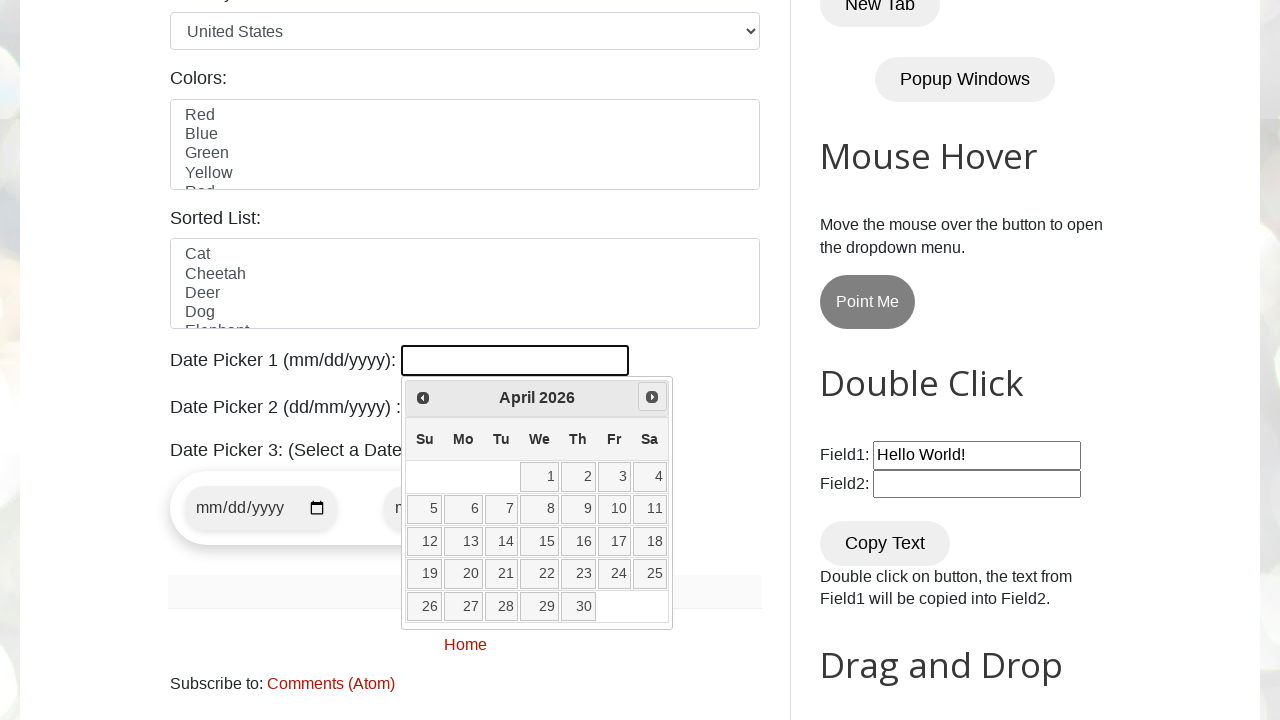

Retrieved current year from date picker
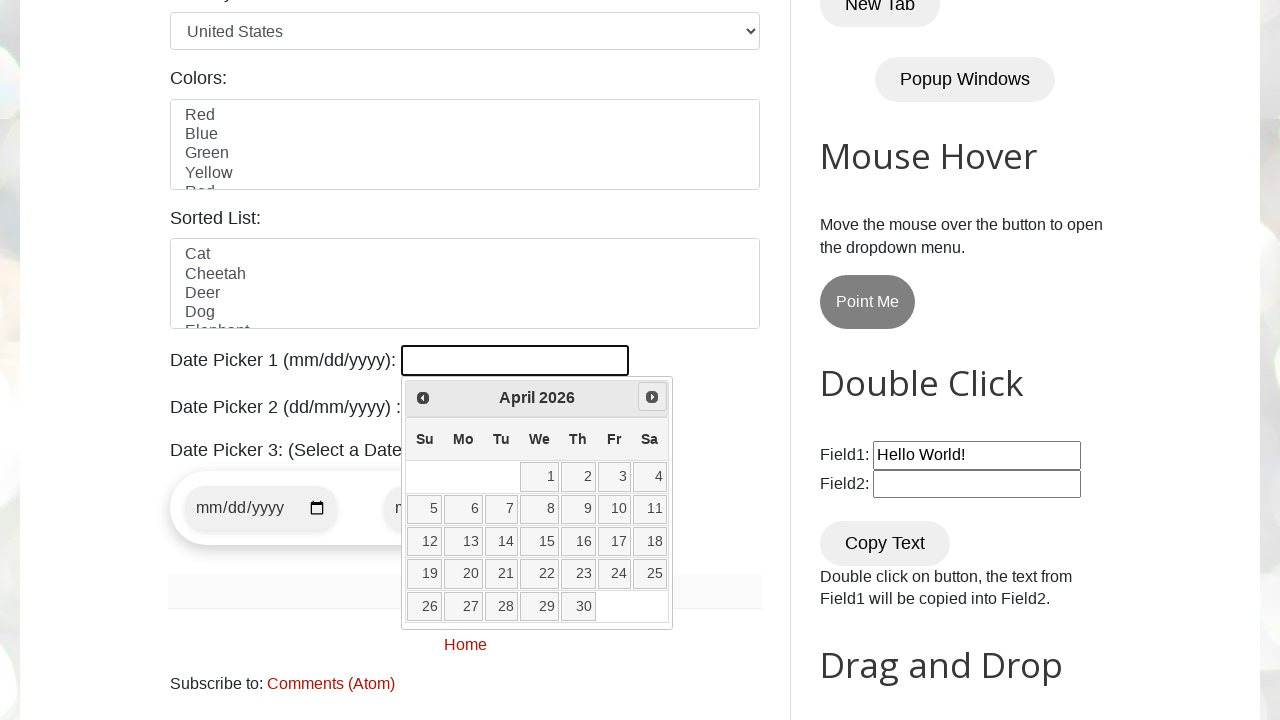

Clicked next month button to navigate forward in date picker at (652, 397) on xpath=//span[@class='ui-icon ui-icon-circle-triangle-e']
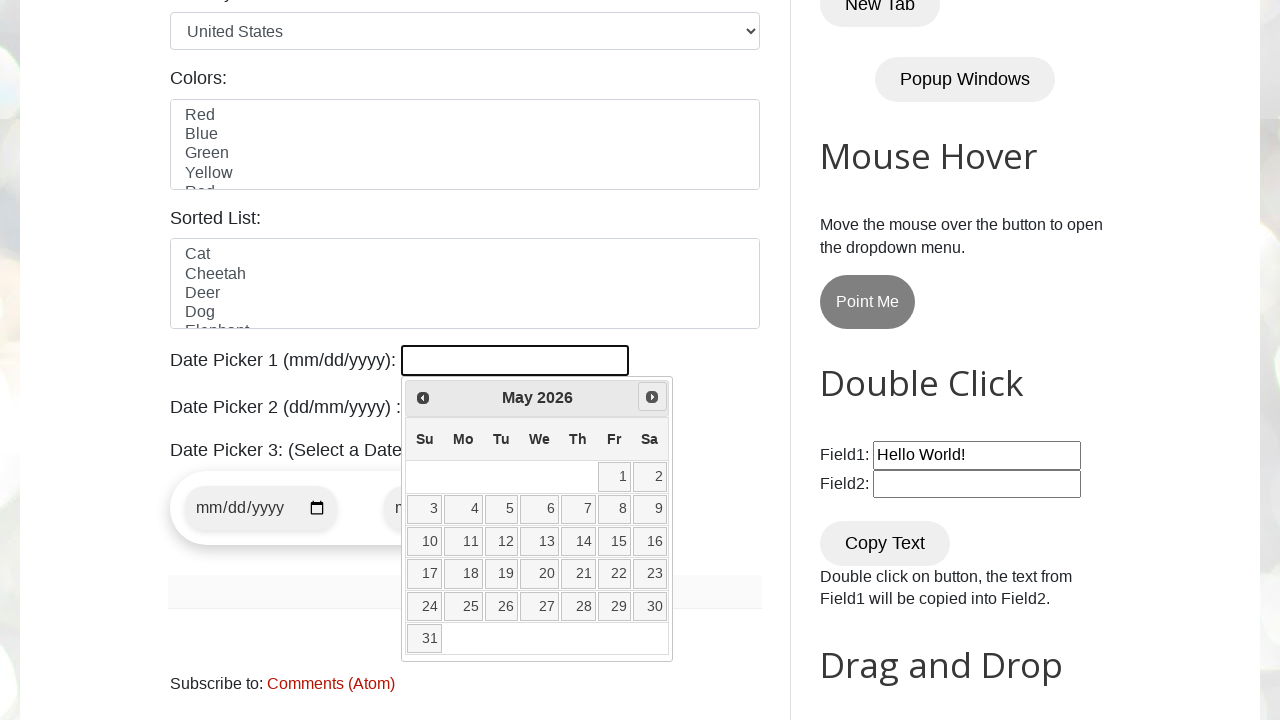

Retrieved current month from date picker
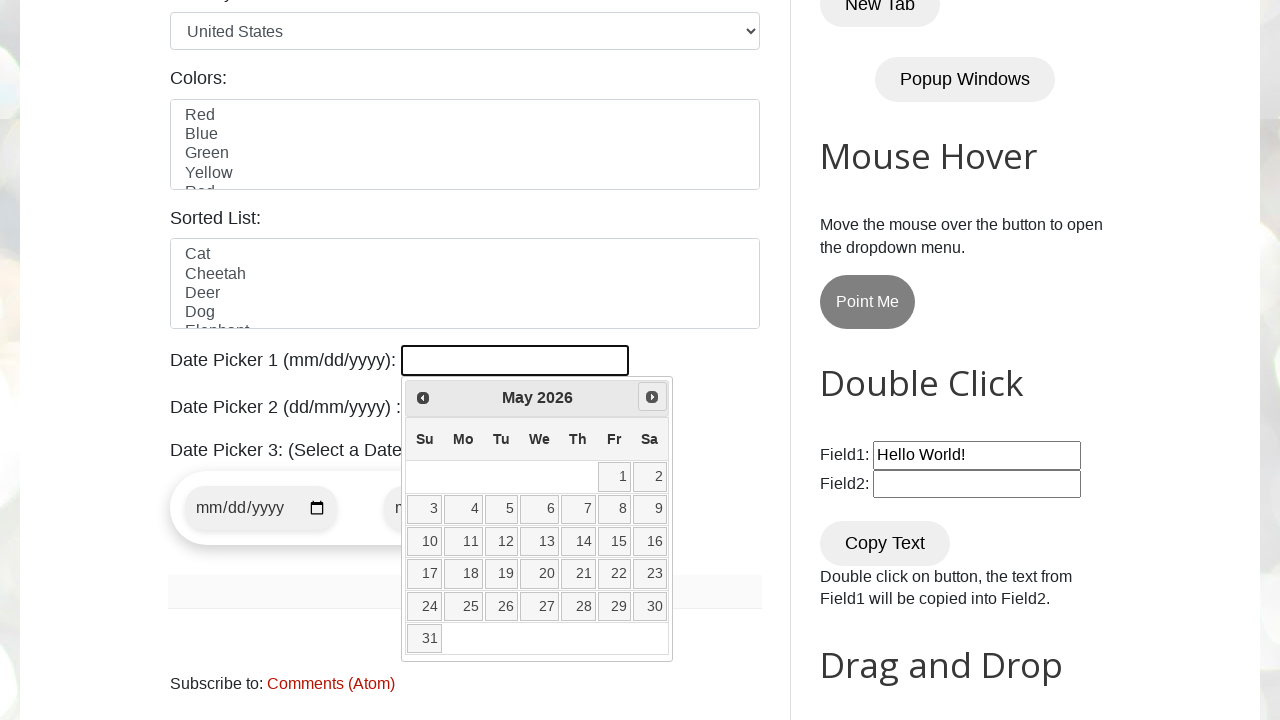

Retrieved current year from date picker
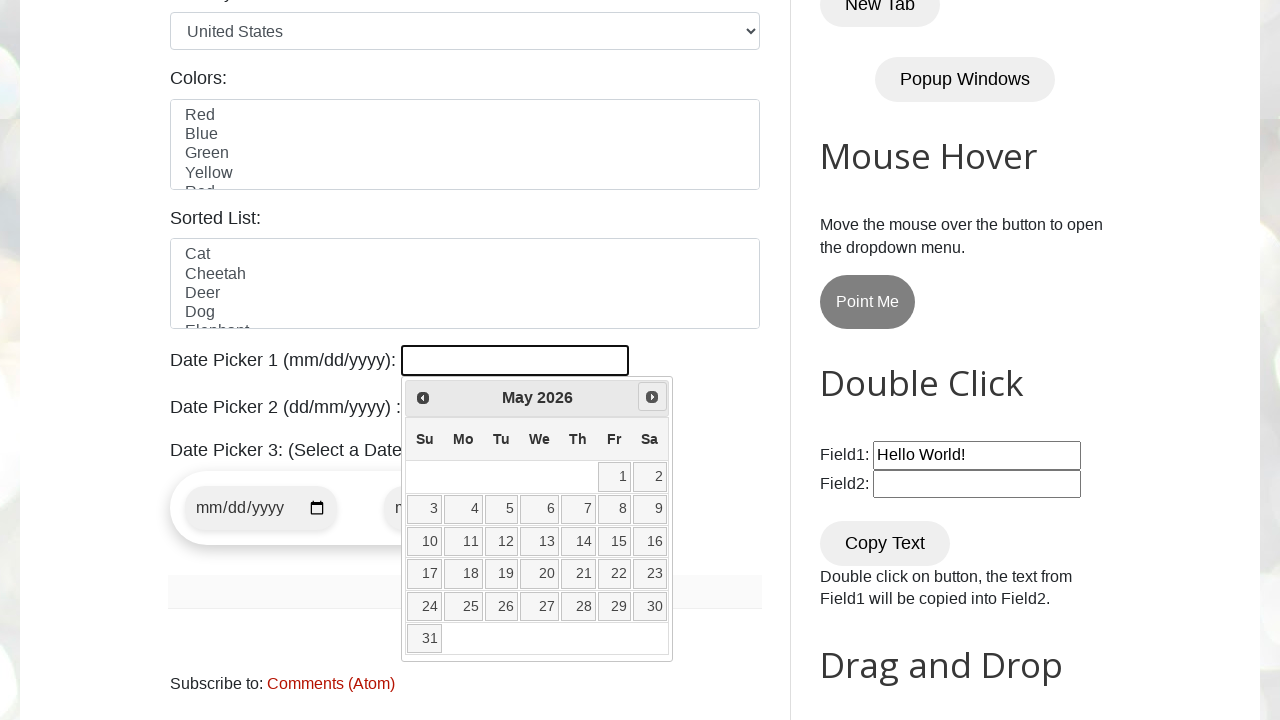

Clicked next month button to navigate forward in date picker at (652, 397) on xpath=//span[@class='ui-icon ui-icon-circle-triangle-e']
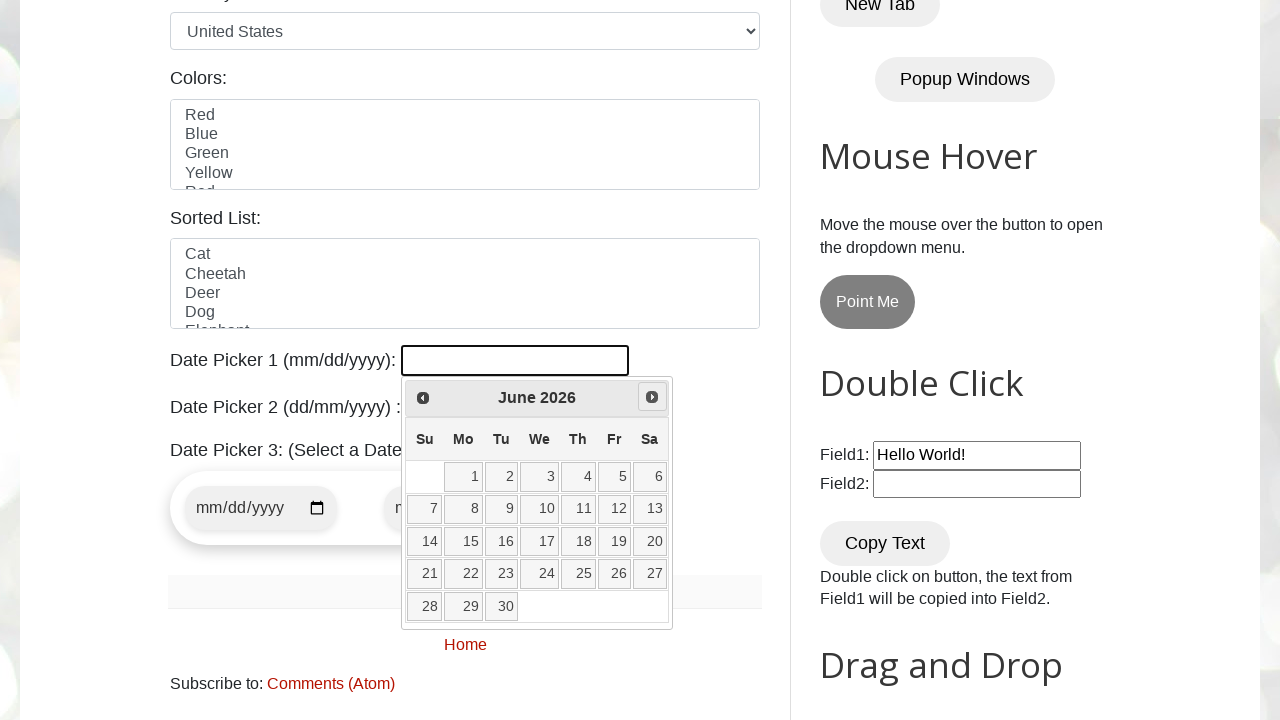

Retrieved current month from date picker
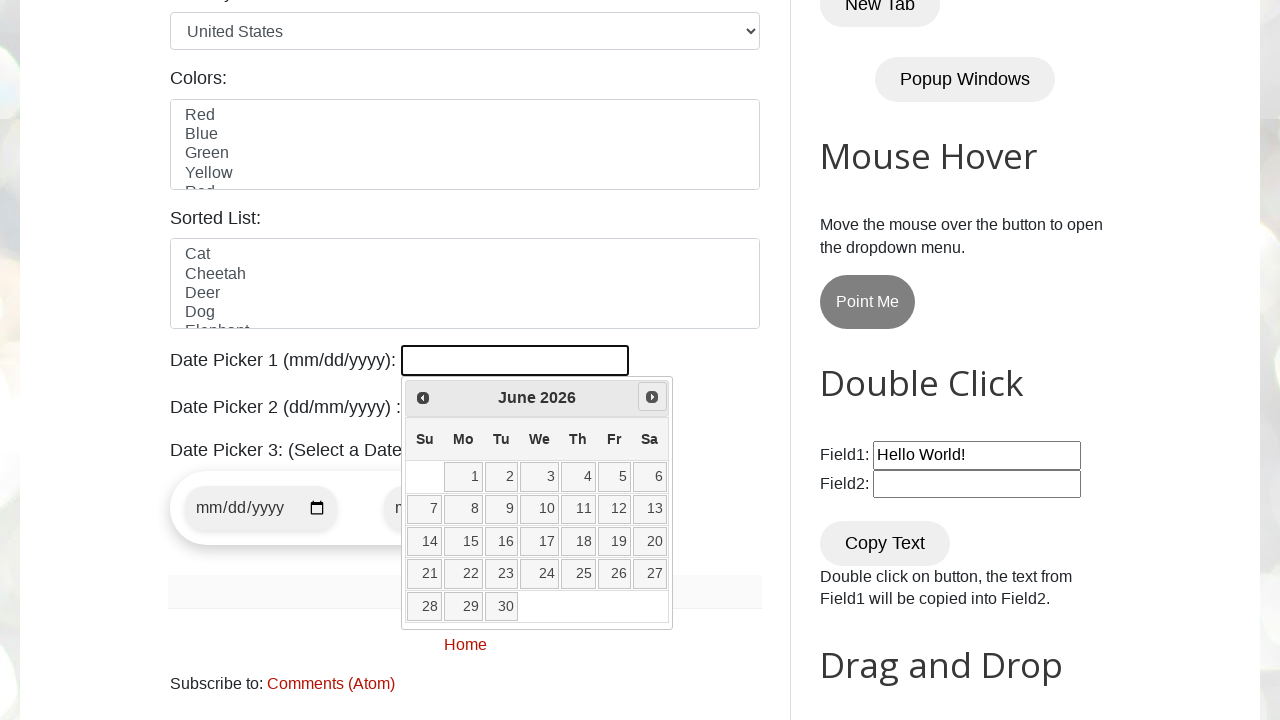

Retrieved current year from date picker
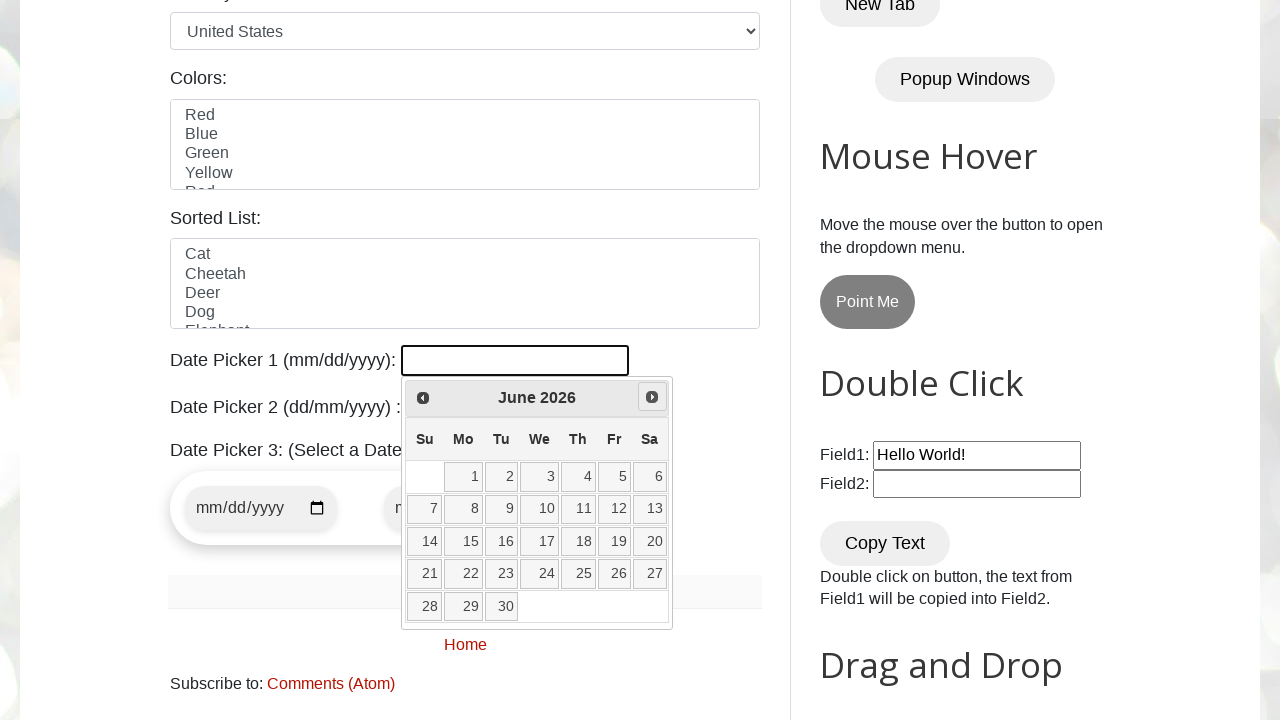

Clicked next month button to navigate forward in date picker at (652, 397) on xpath=//span[@class='ui-icon ui-icon-circle-triangle-e']
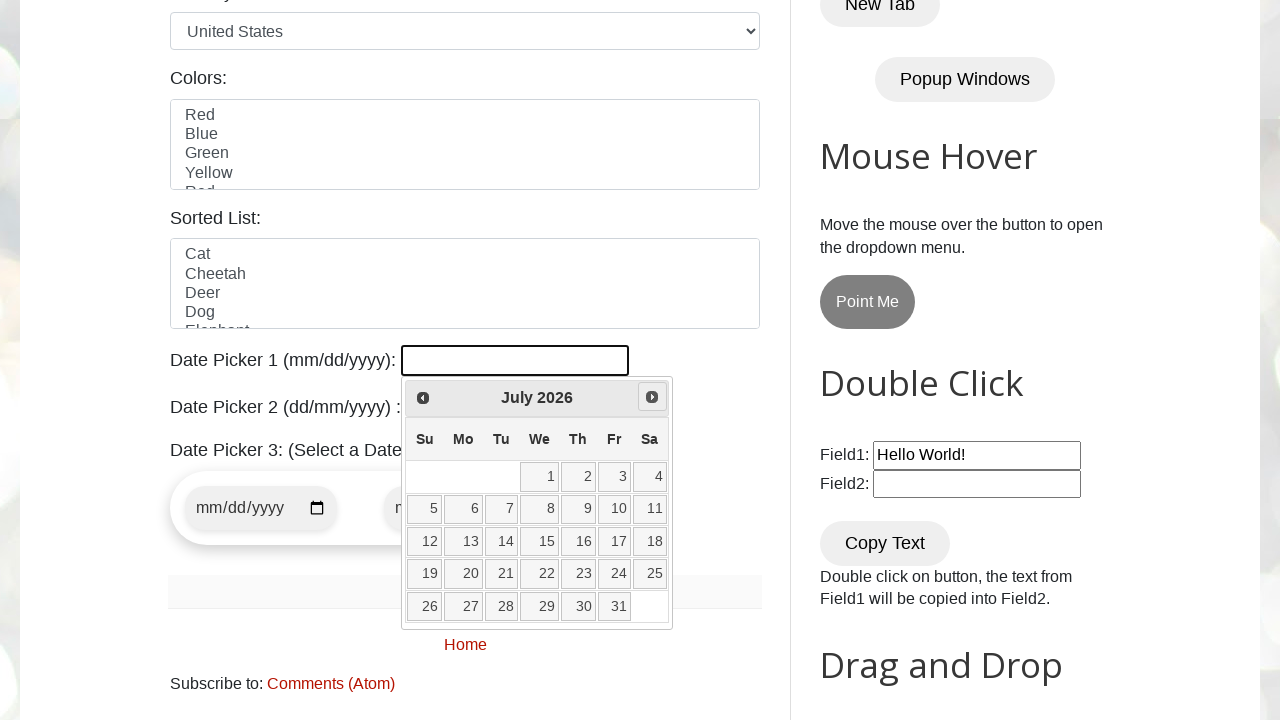

Retrieved current month from date picker
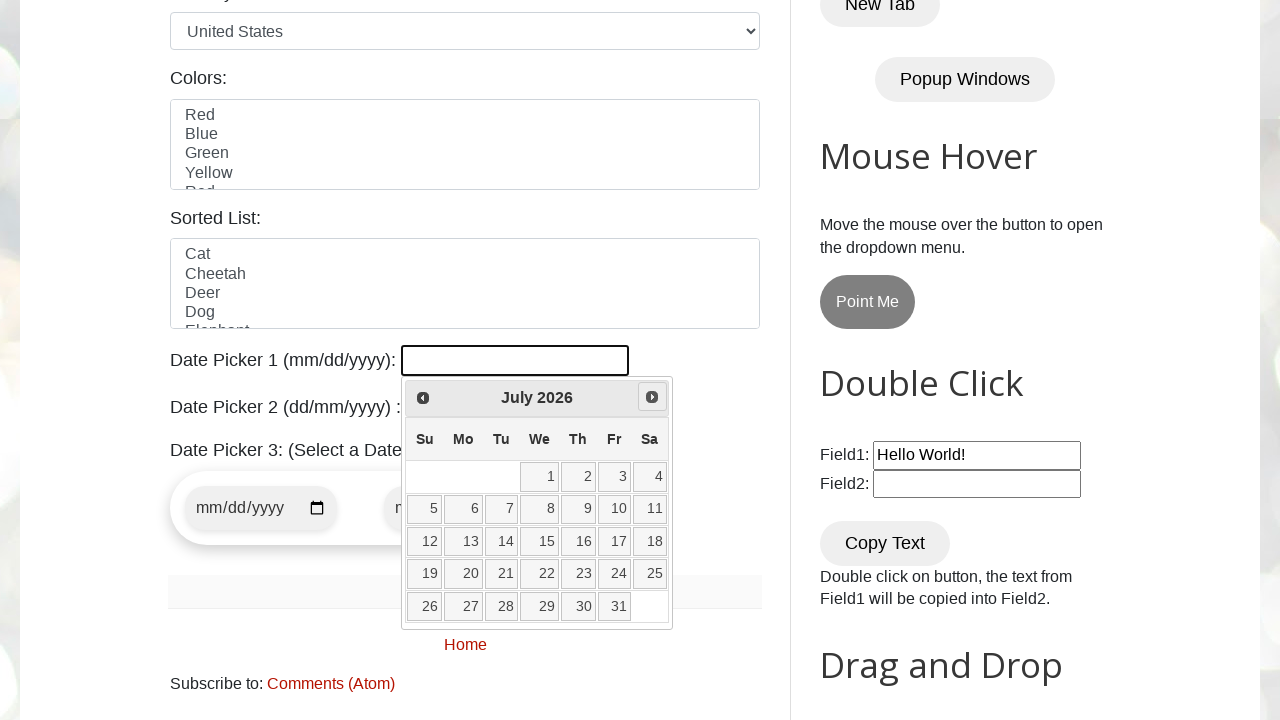

Retrieved current year from date picker
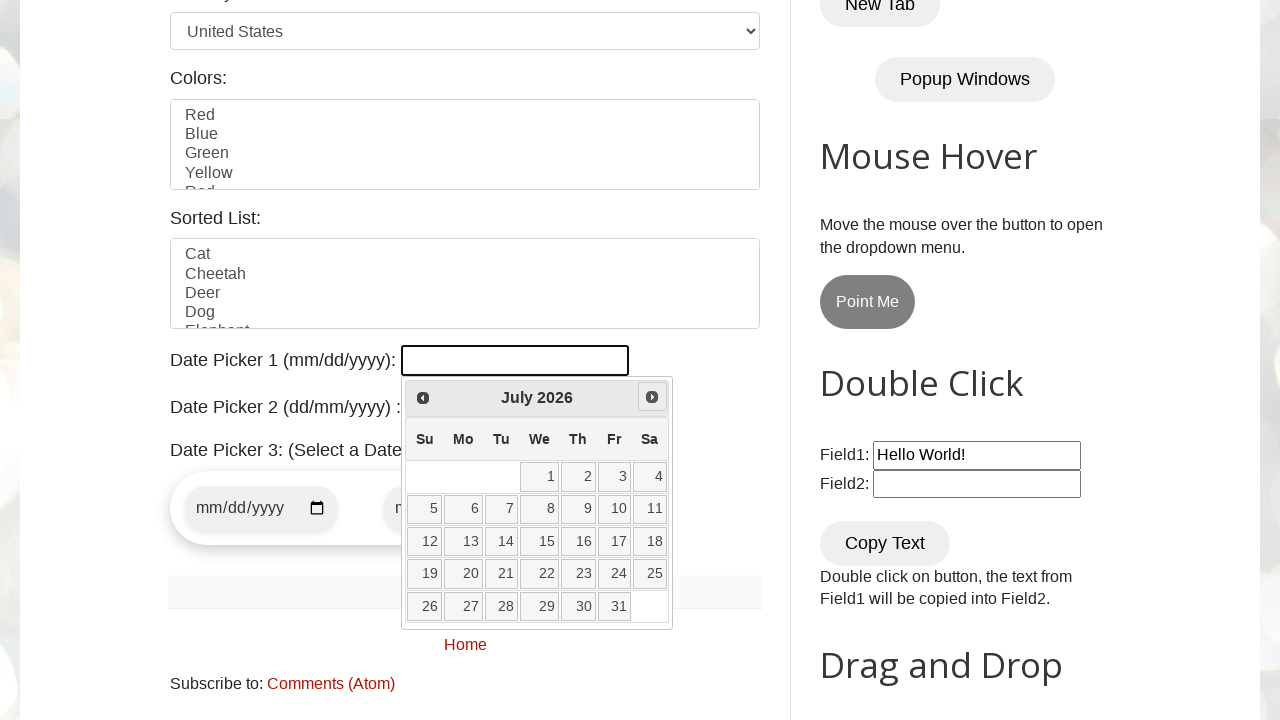

Clicked next month button to navigate forward in date picker at (652, 397) on xpath=//span[@class='ui-icon ui-icon-circle-triangle-e']
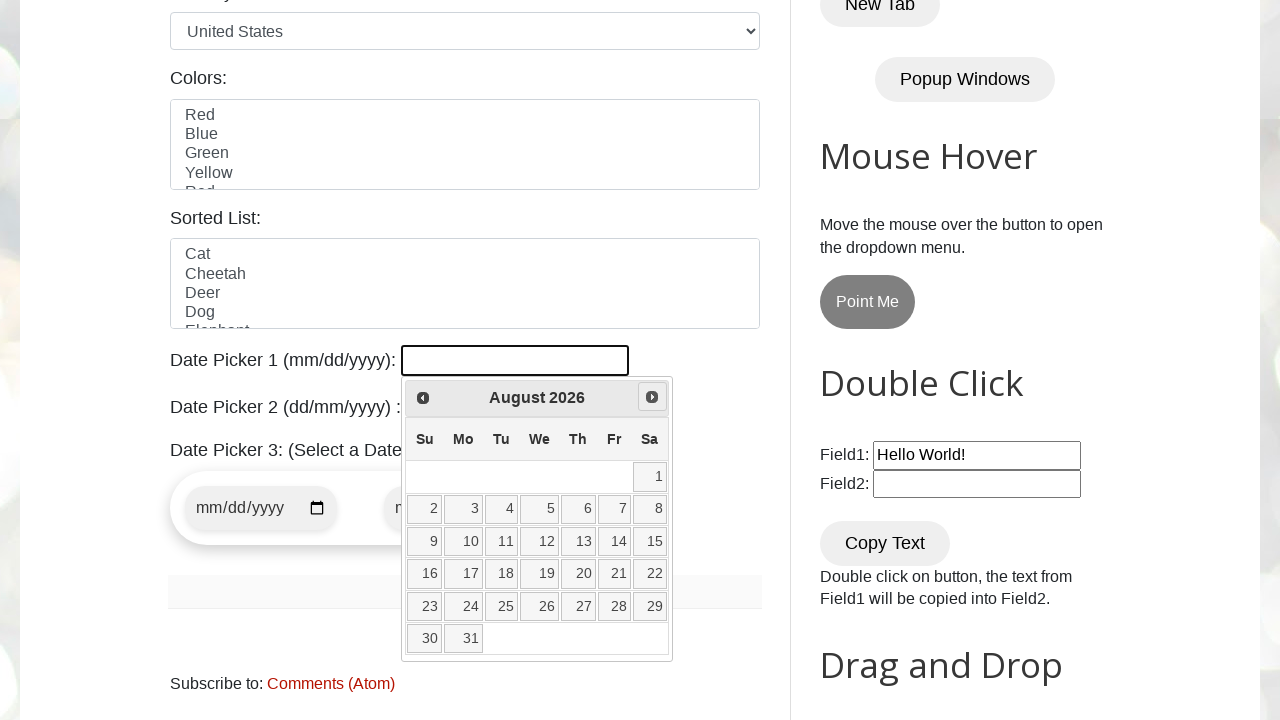

Retrieved current month from date picker
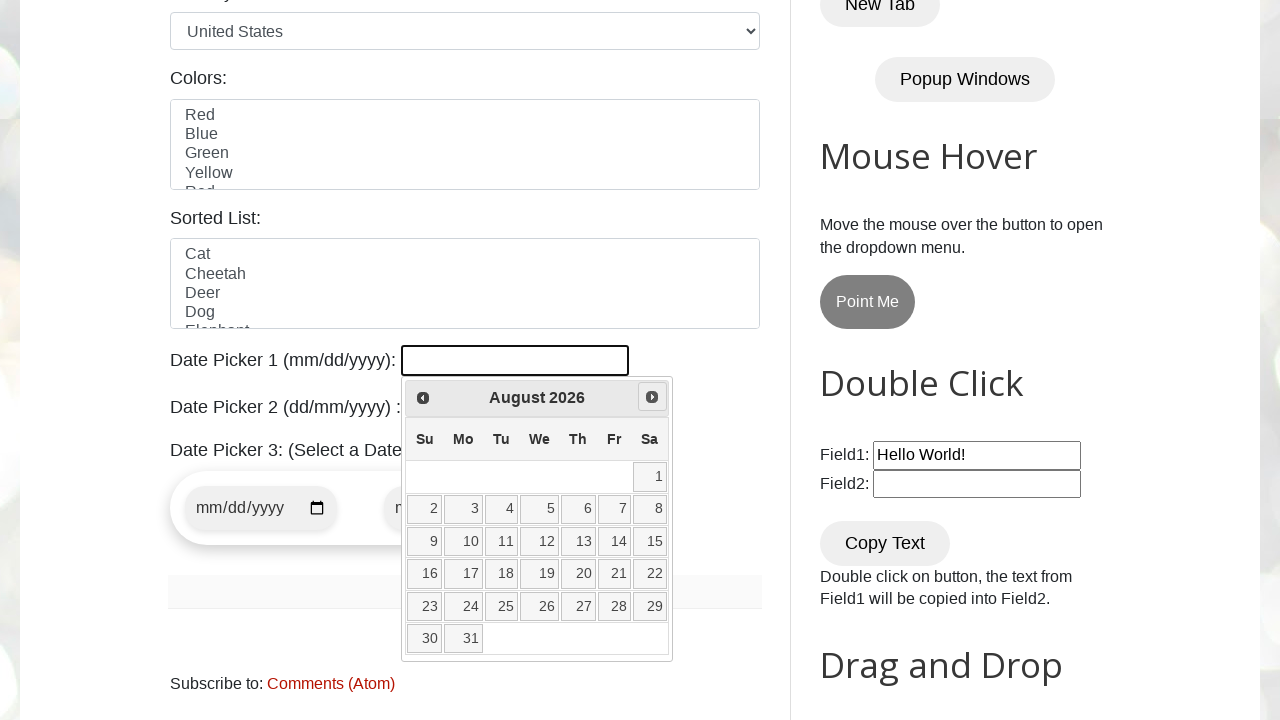

Retrieved current year from date picker
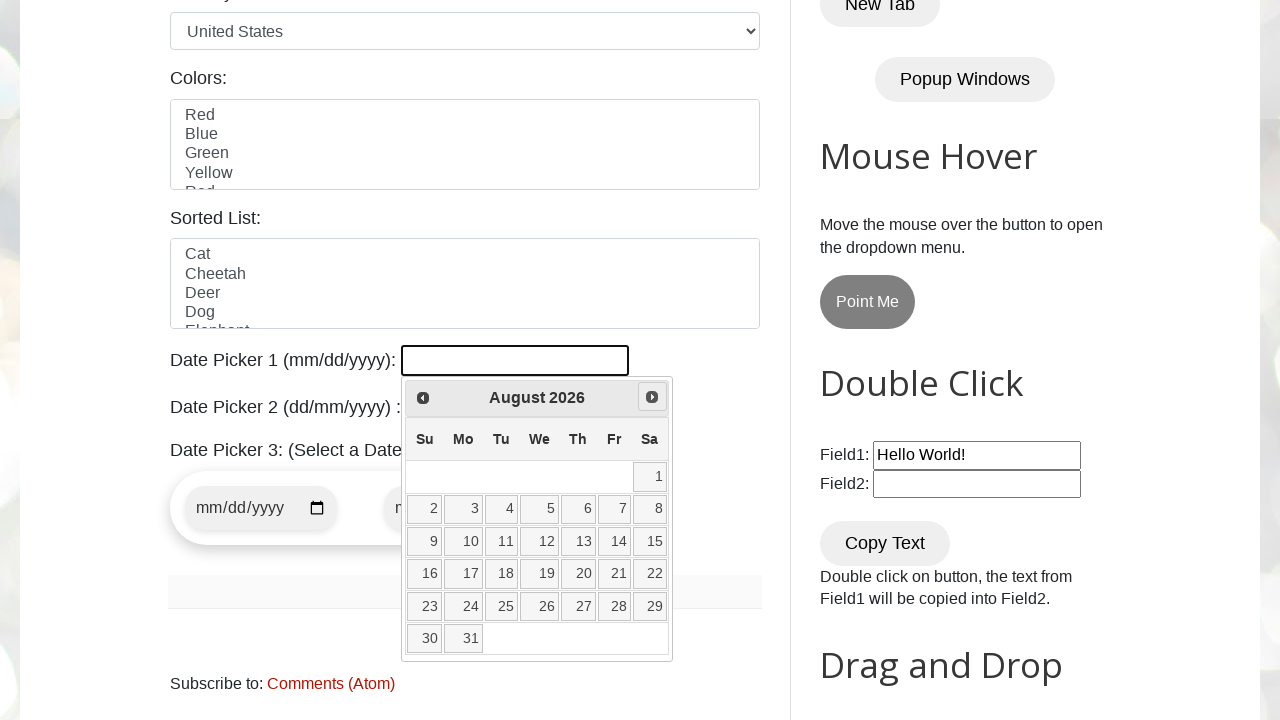

Selected day 2 in August 2026 at (425, 509) on //a[@class='ui-state-default'][text()='2']
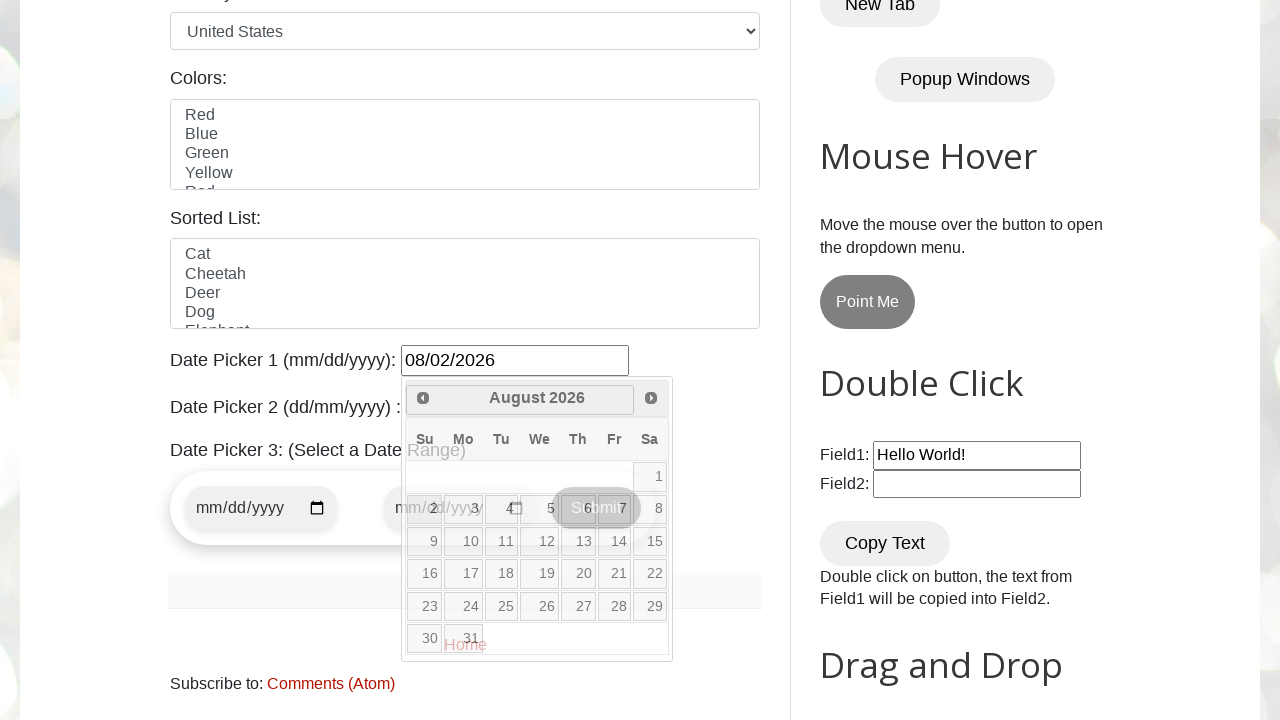

Waited for date selection to be reflected
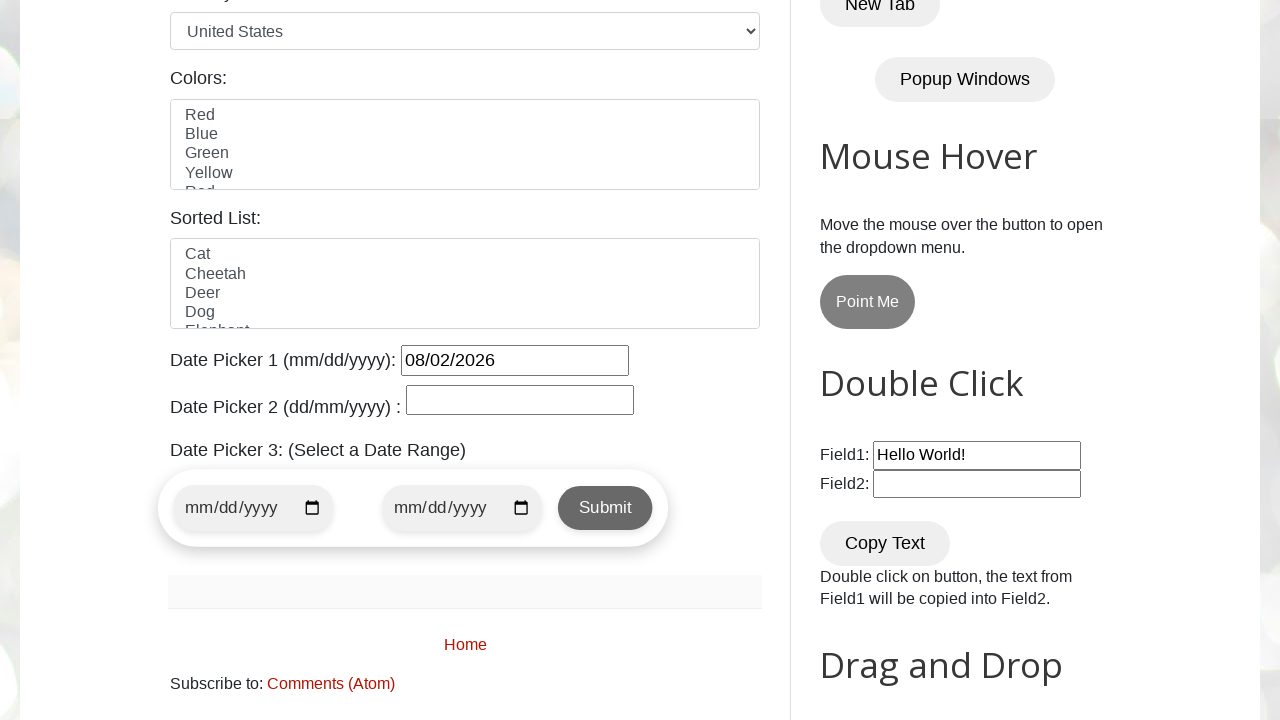

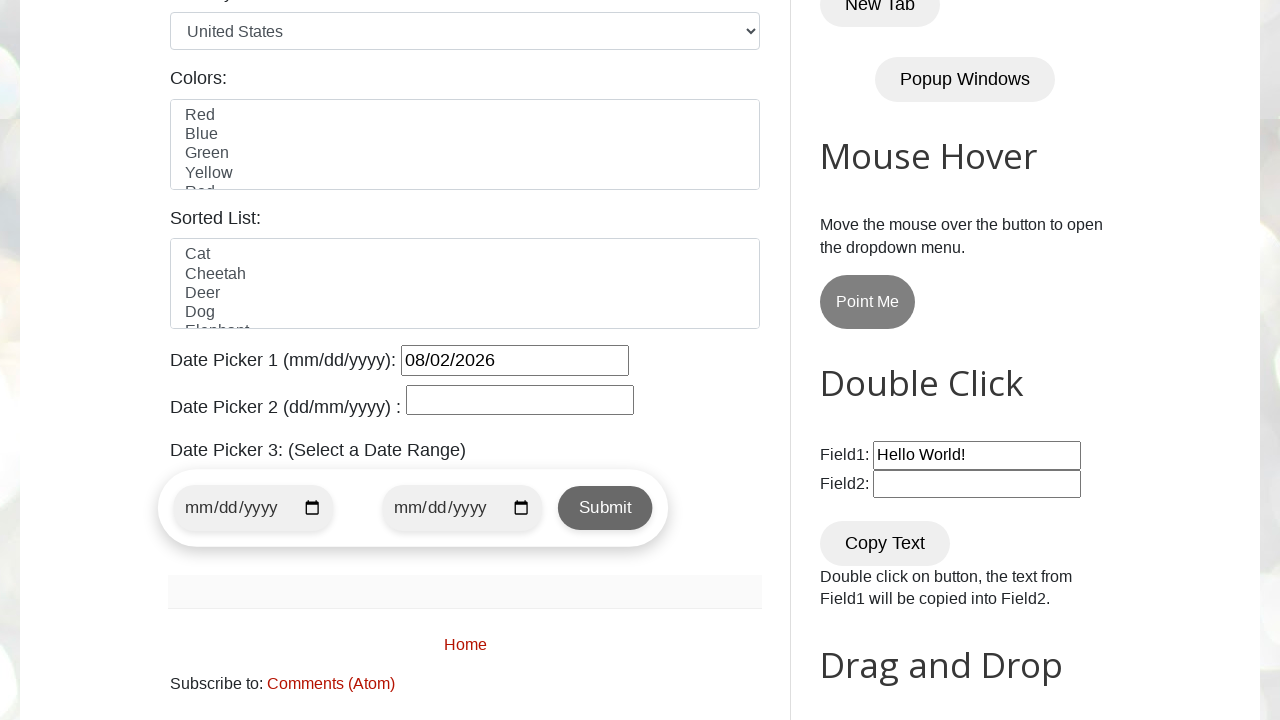